Tests mouse hover functionality by hovering over an element

Starting URL: https://practice-automation.com/hover/

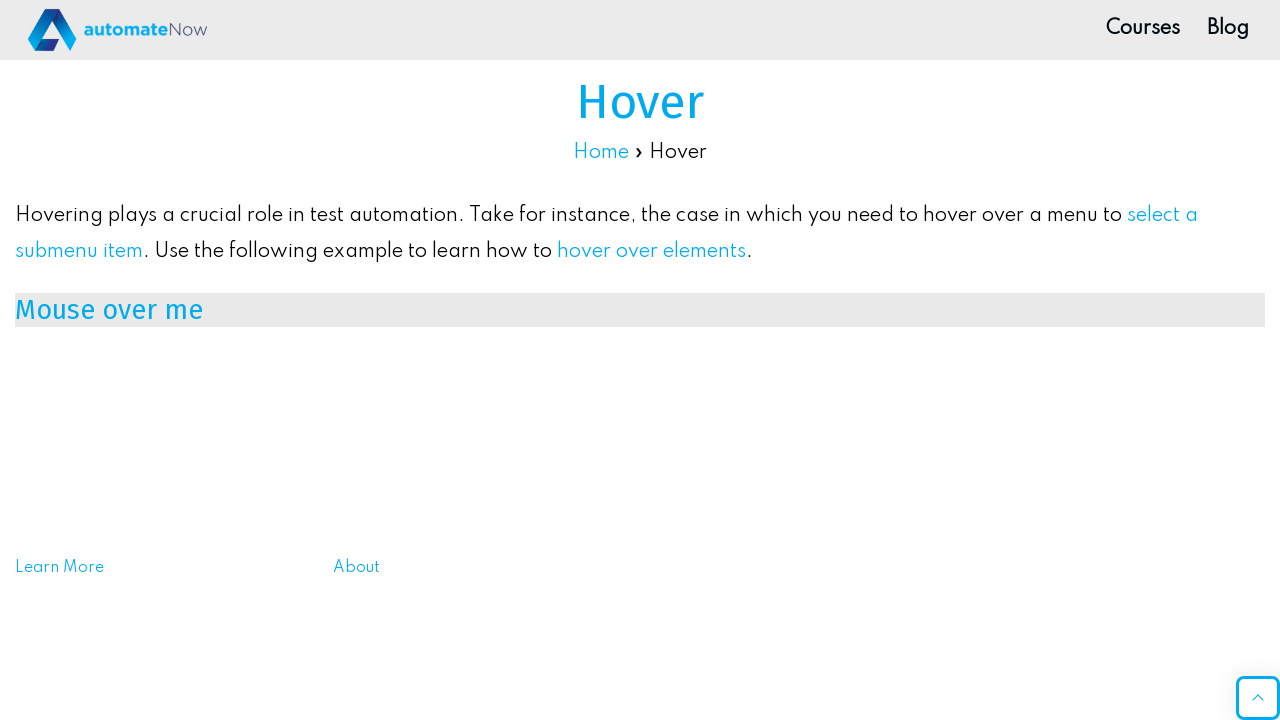

Hovered over the mouse hover element at (640, 310) on #mouse_over
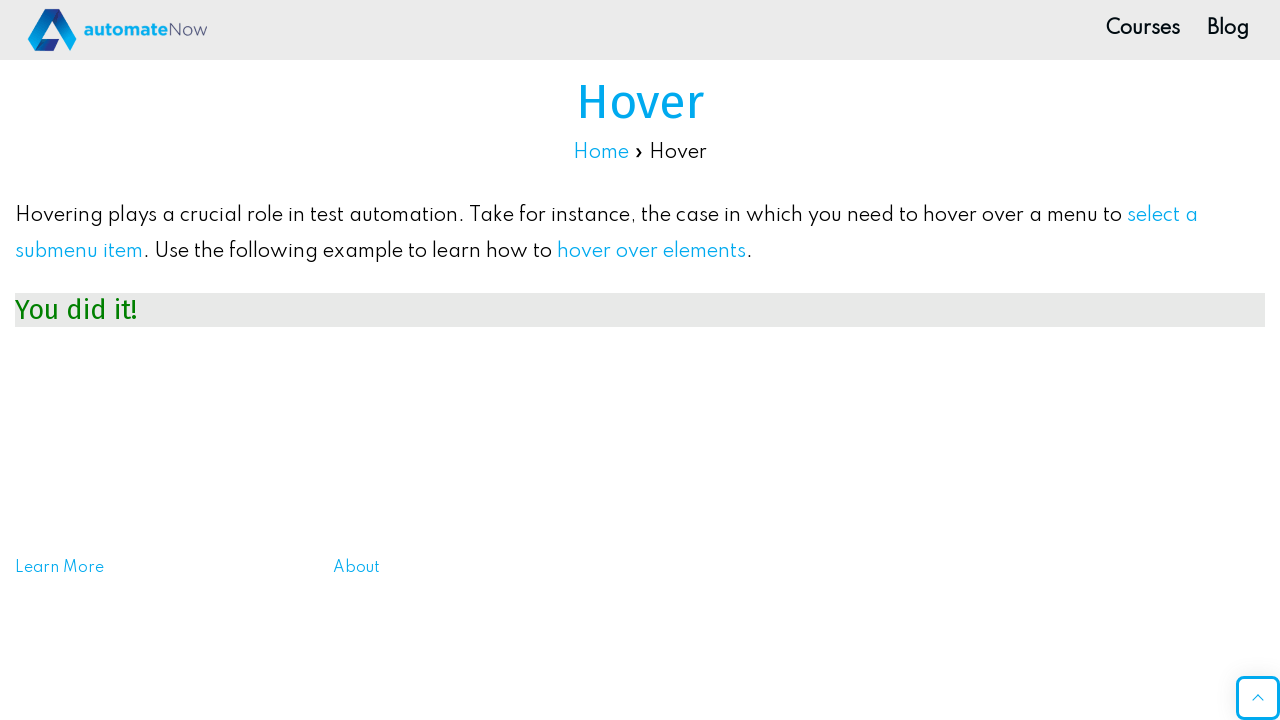

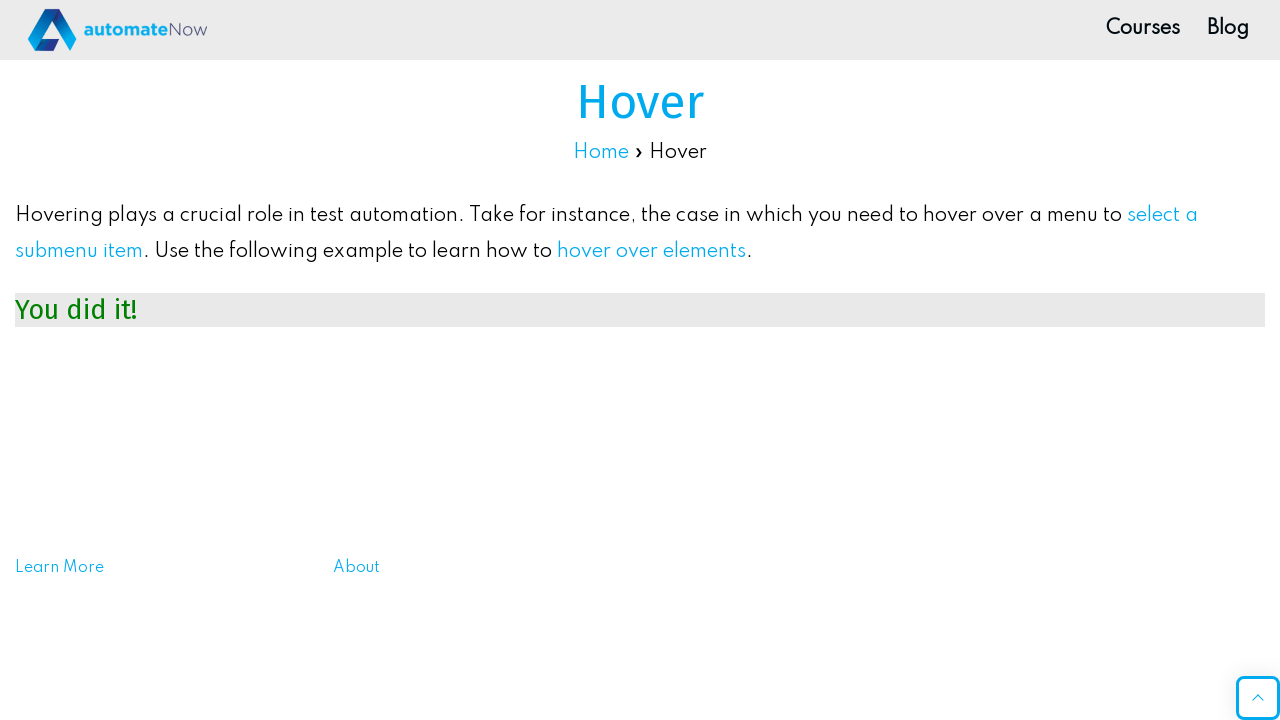